Tests dynamic loading functionality by navigating to the Dynamic Loading section, selecting Example 2, clicking the Start button, and waiting for dynamically rendered content to appear.

Starting URL: https://the-internet.herokuapp.com

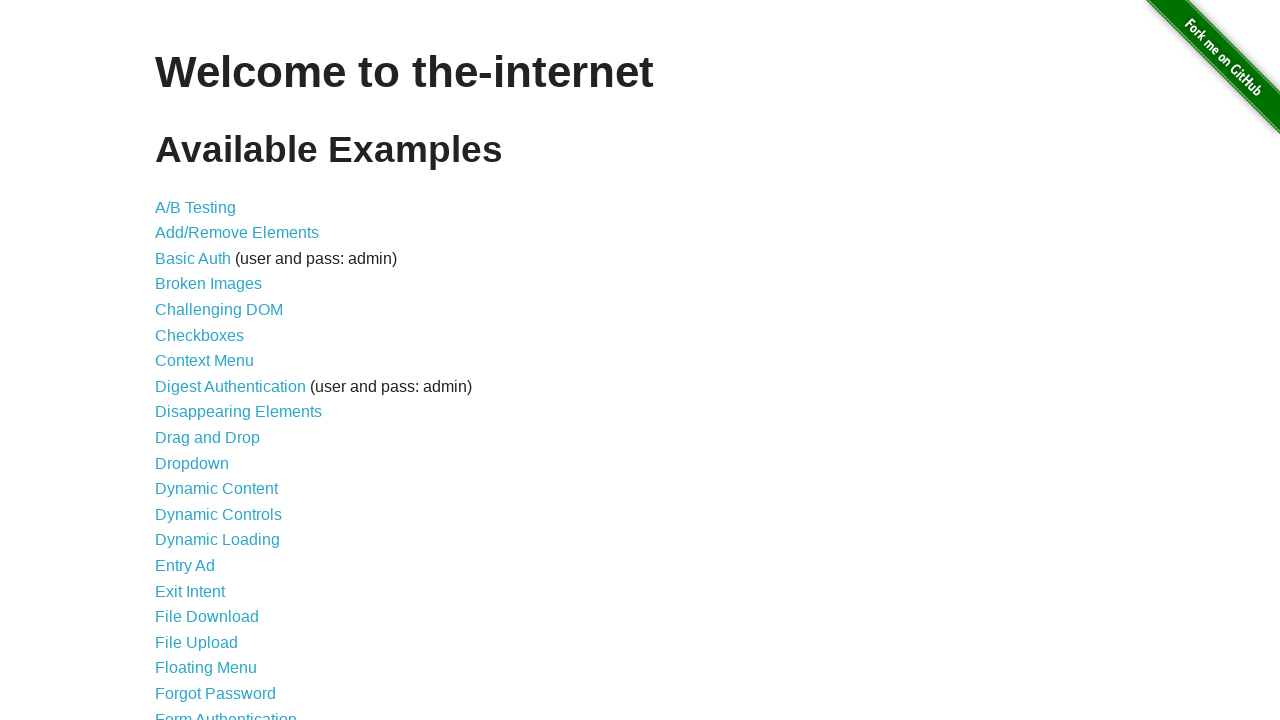

Clicked on 'Dynamic Loading' link at (218, 540) on text=Dynamic Loading
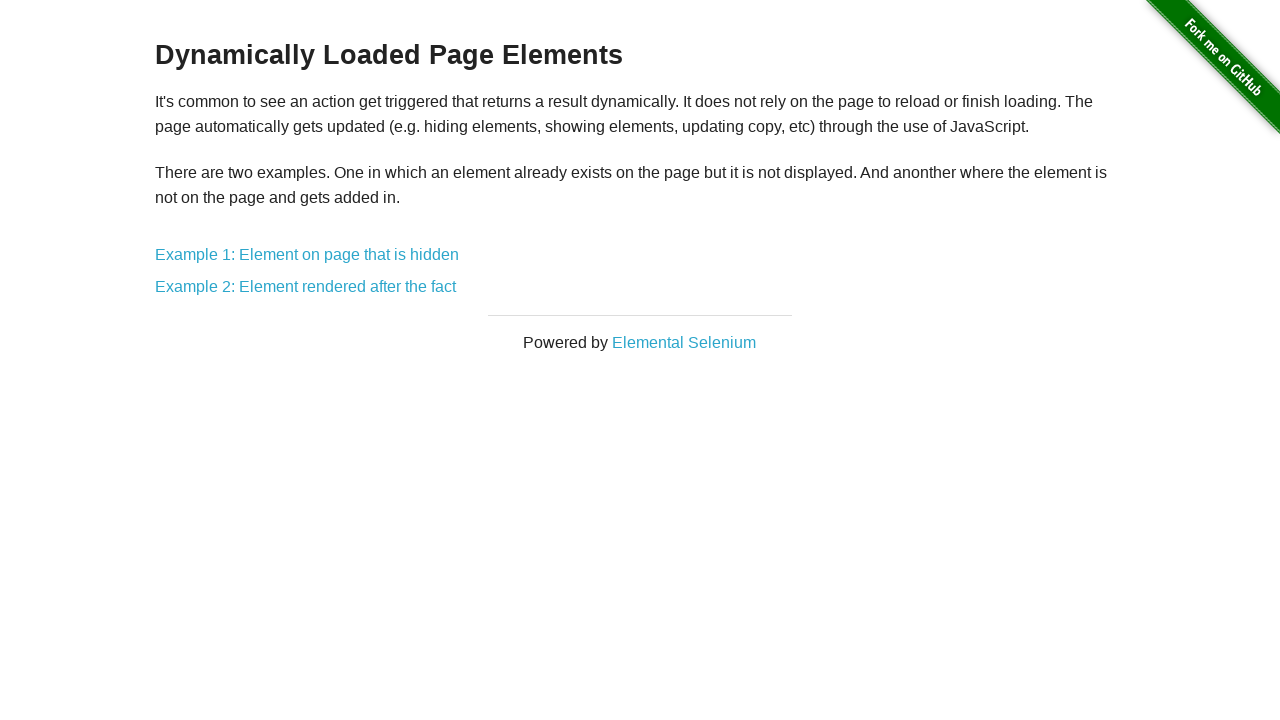

Clicked on 'Example 2: Element rendered after the fact' link at (306, 287) on a[href='/dynamic_loading/2']
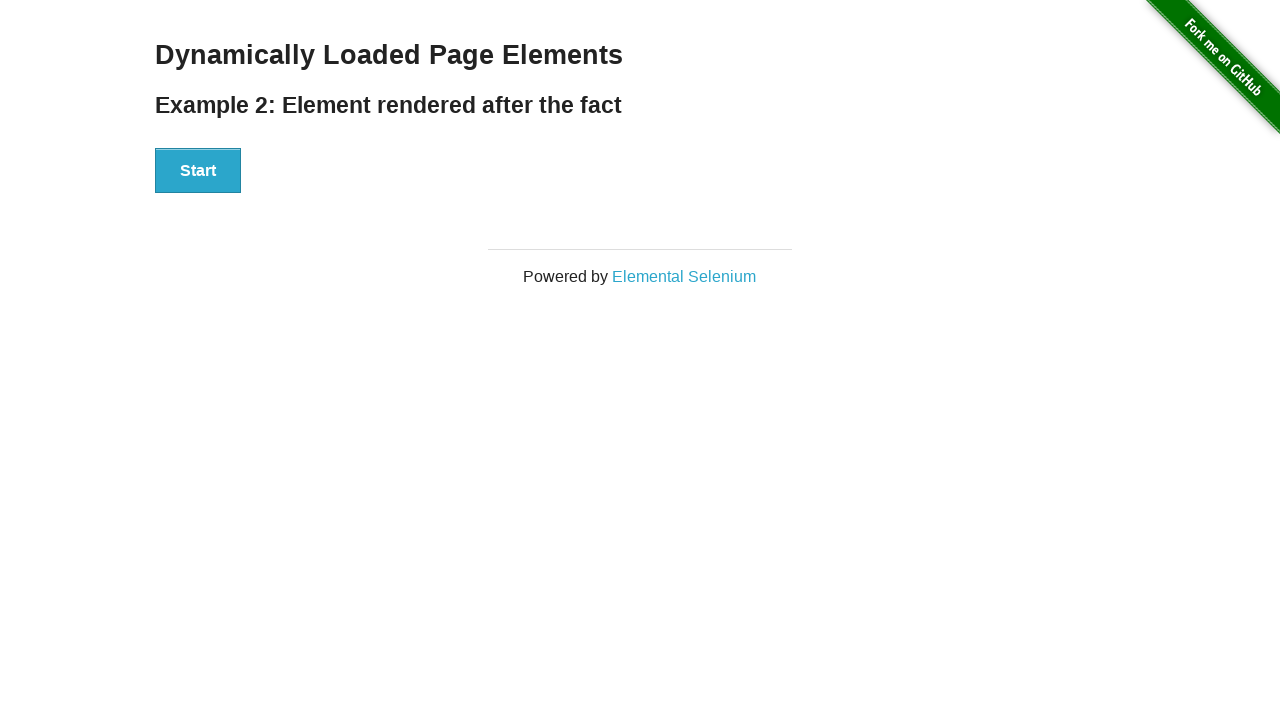

Waited for example h3 heading to become visible
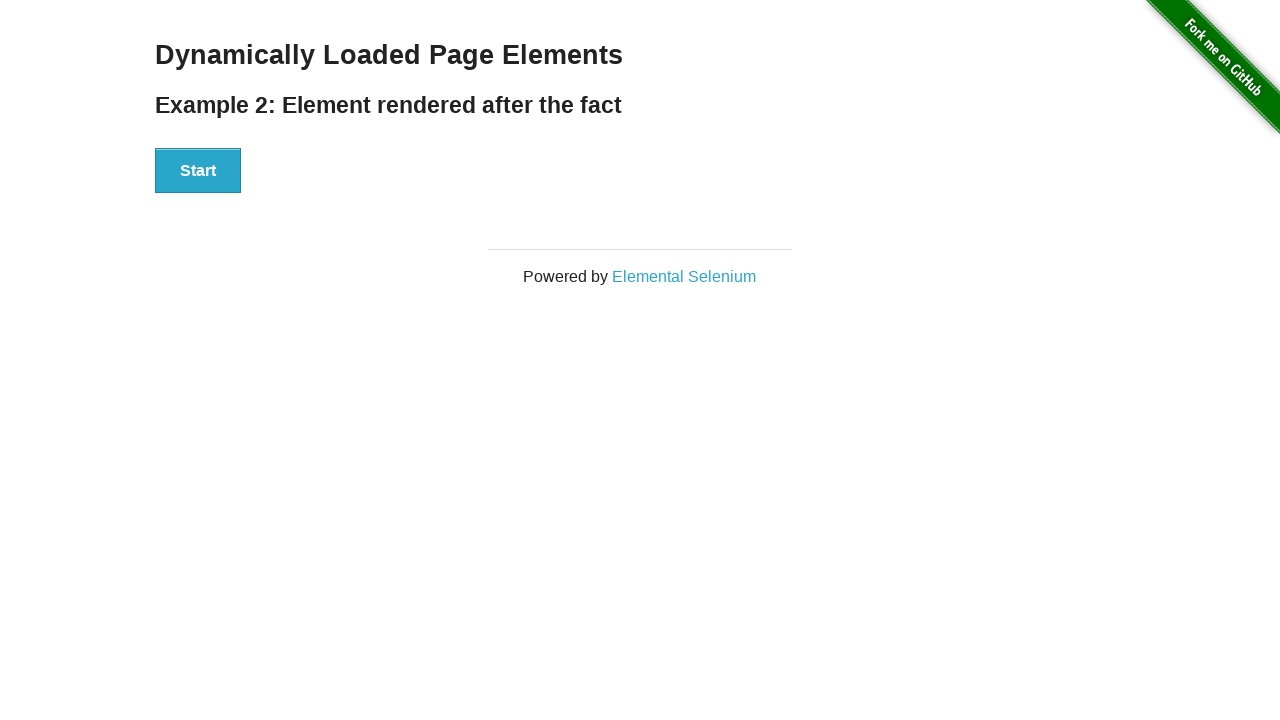

Waited for example h4 heading to become visible
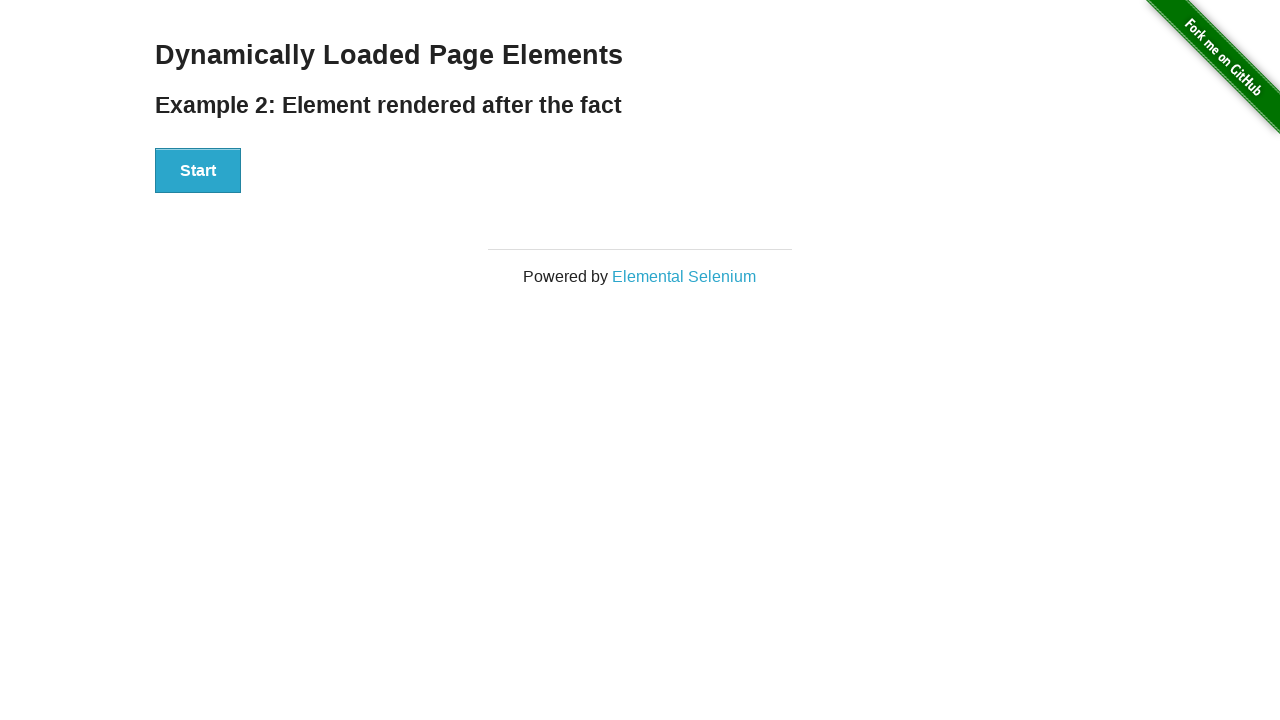

Clicked on 'Start' button to initiate dynamic loading at (198, 171) on #start button
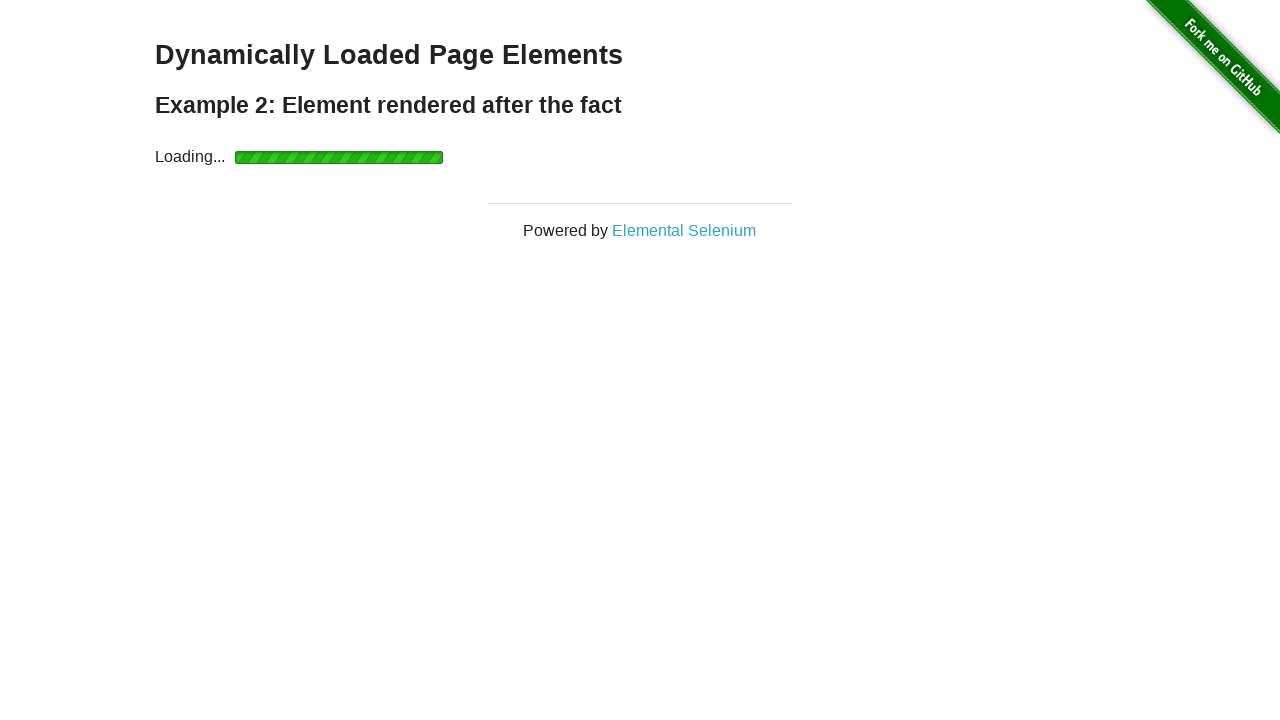

Waited for dynamically rendered content to appear in finish section
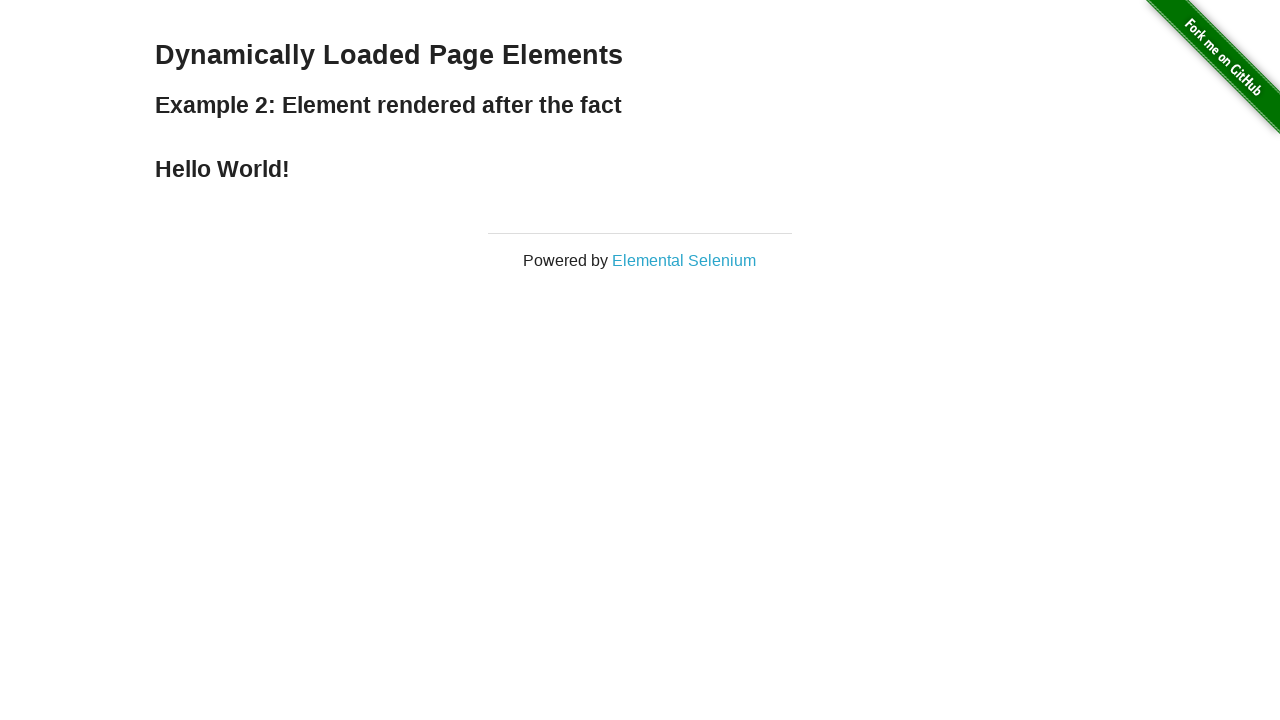

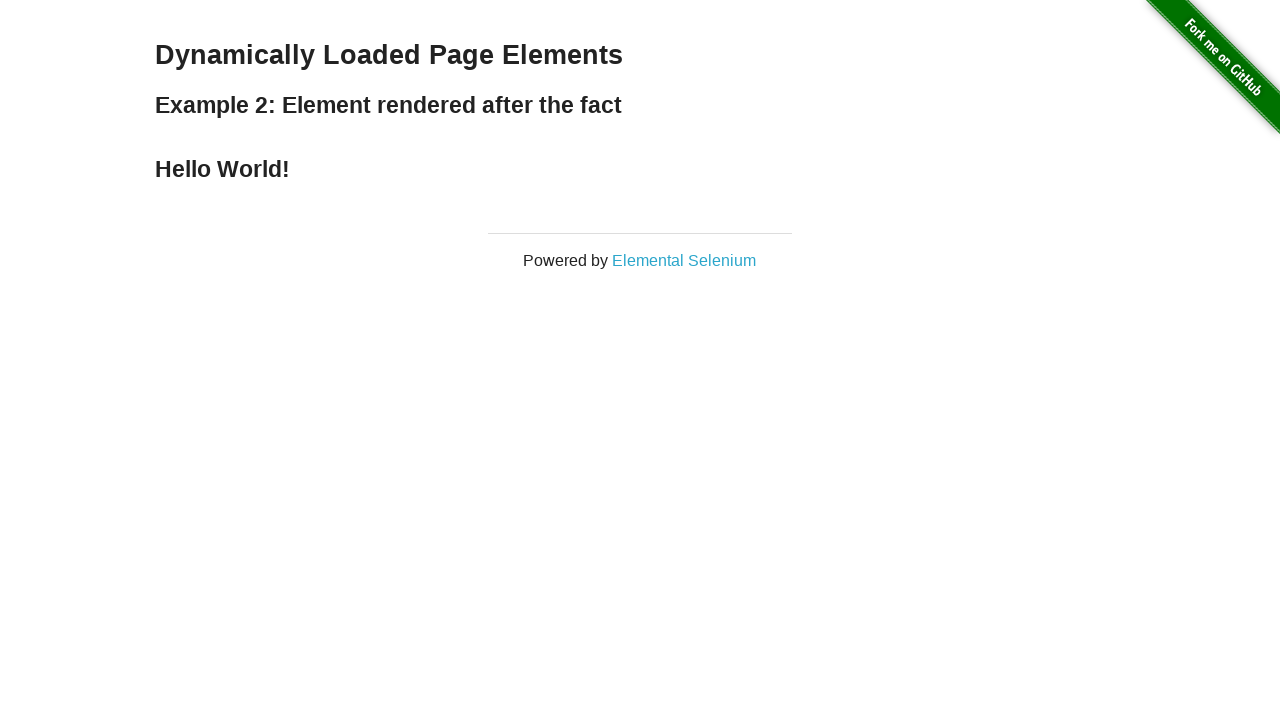